Tests clicking the 'Not Found' API link and verifying the response message

Starting URL: https://demoqa.com/links

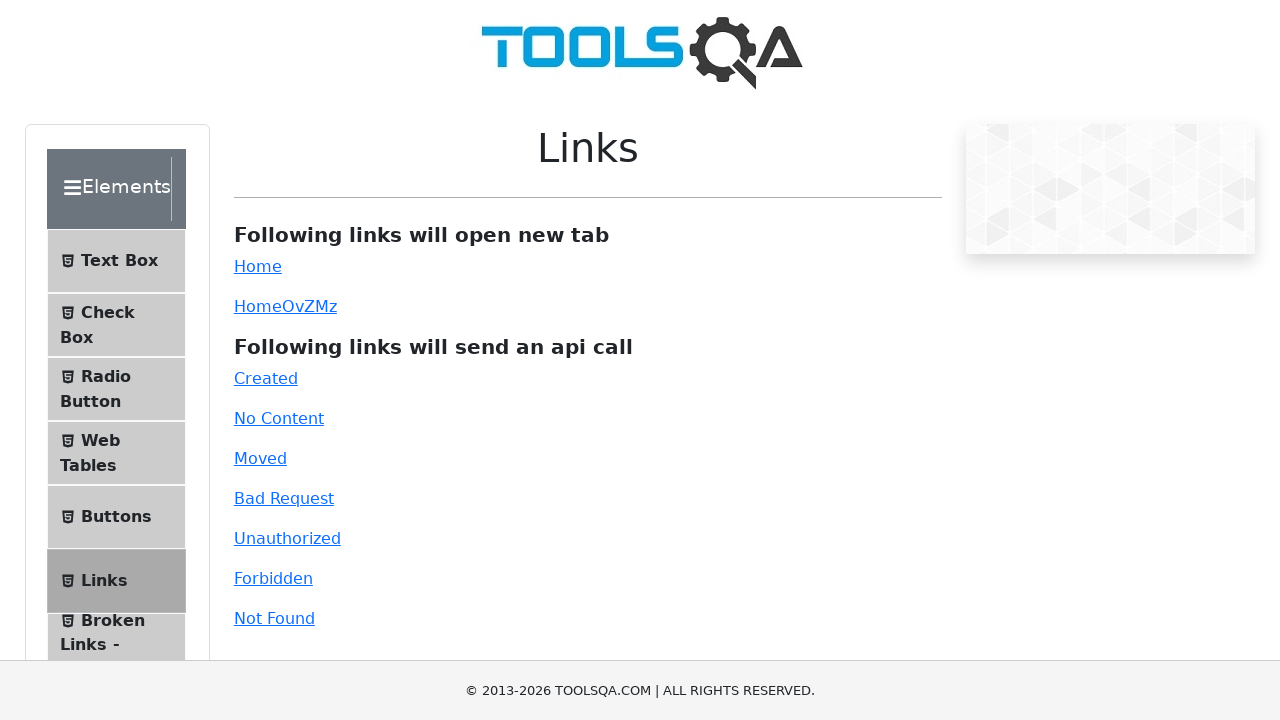

Clicked the 'Not Found' API link at (274, 618) on #invalid-url
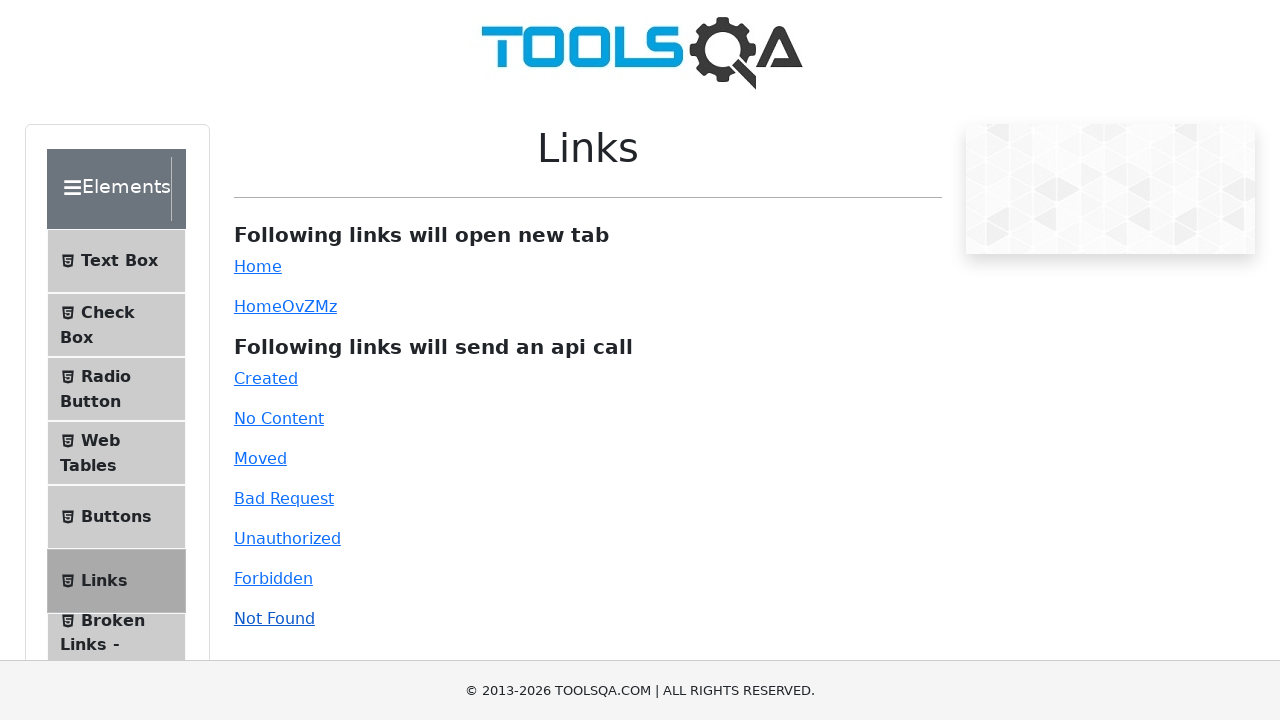

Waited for response message to appear
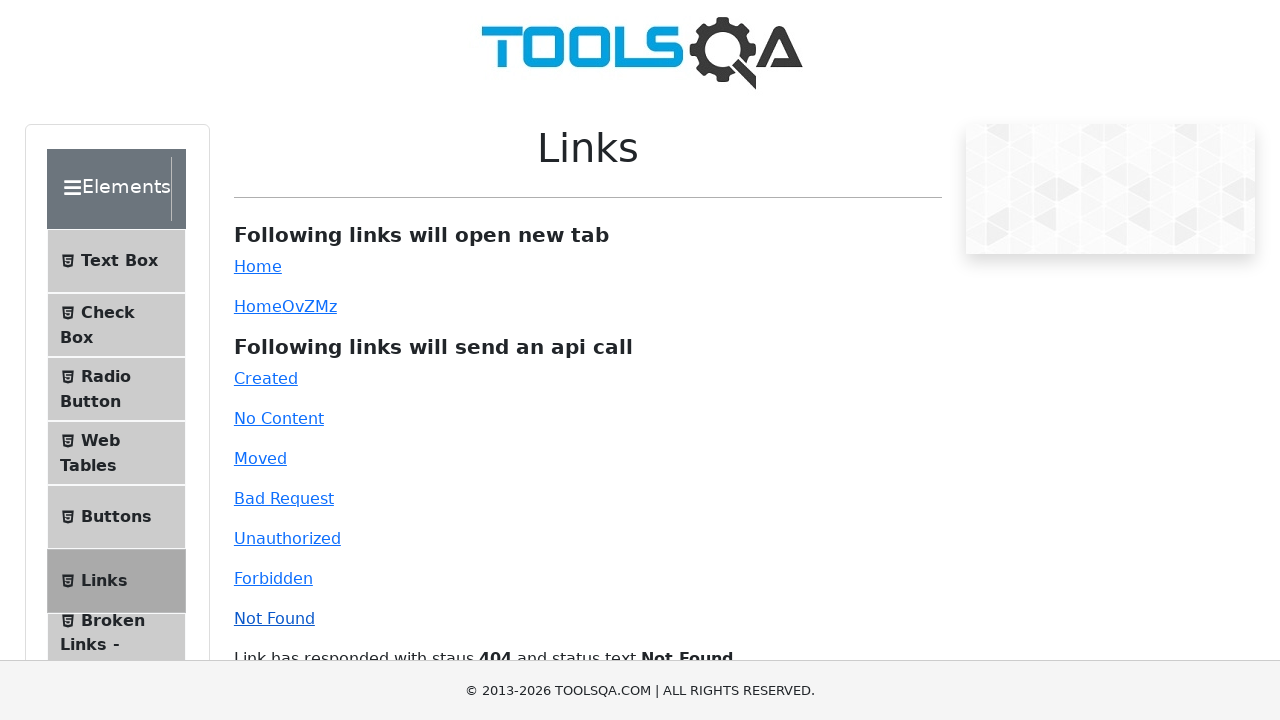

Retrieved response message text
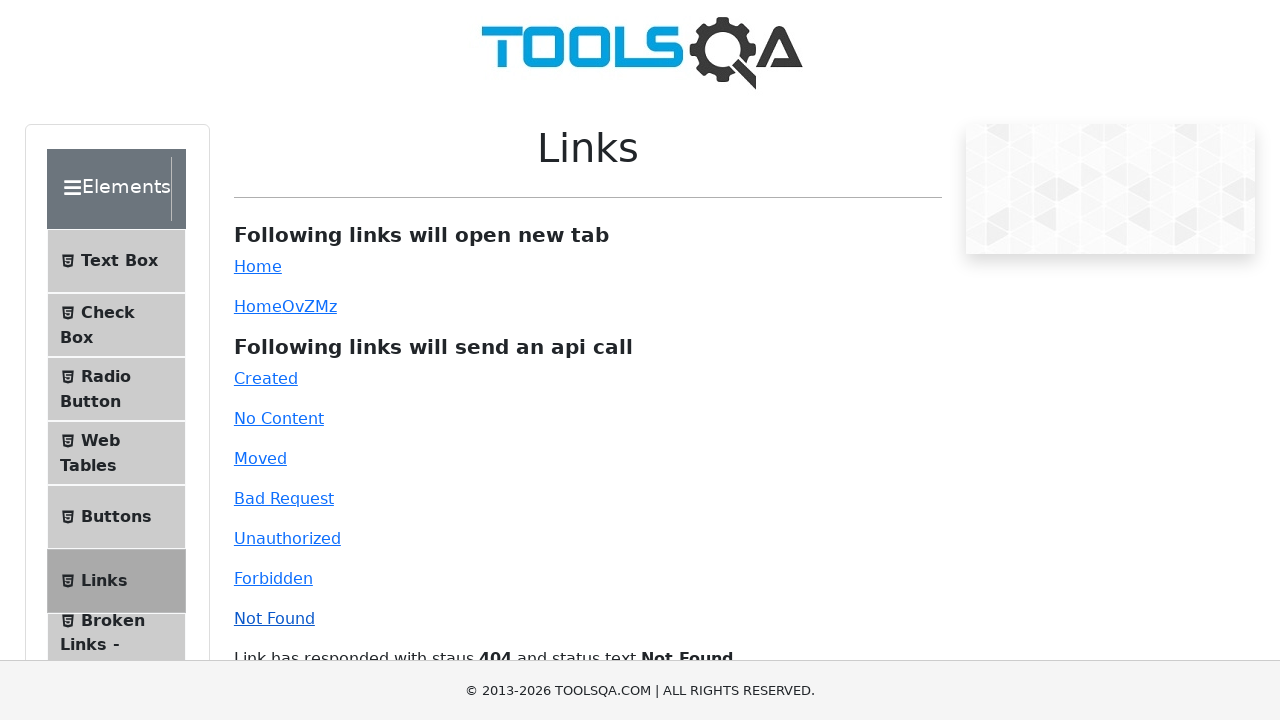

Verified response message shows '404 Not Found' status
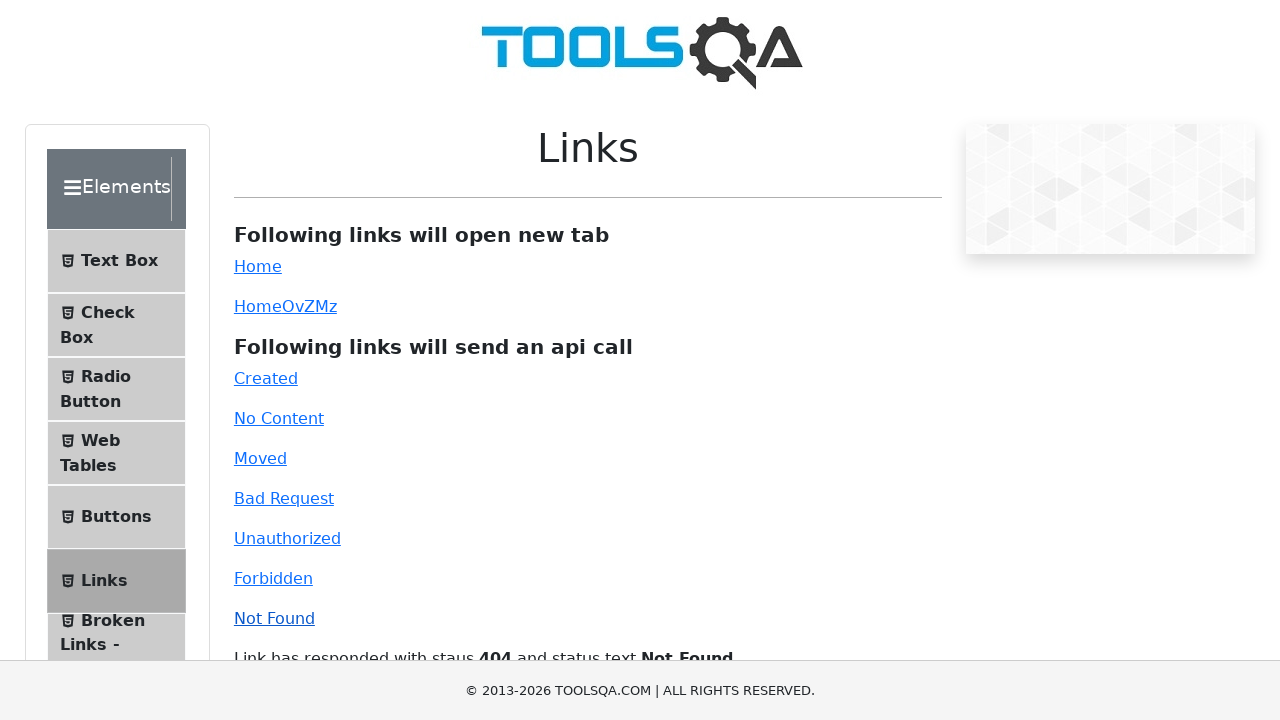

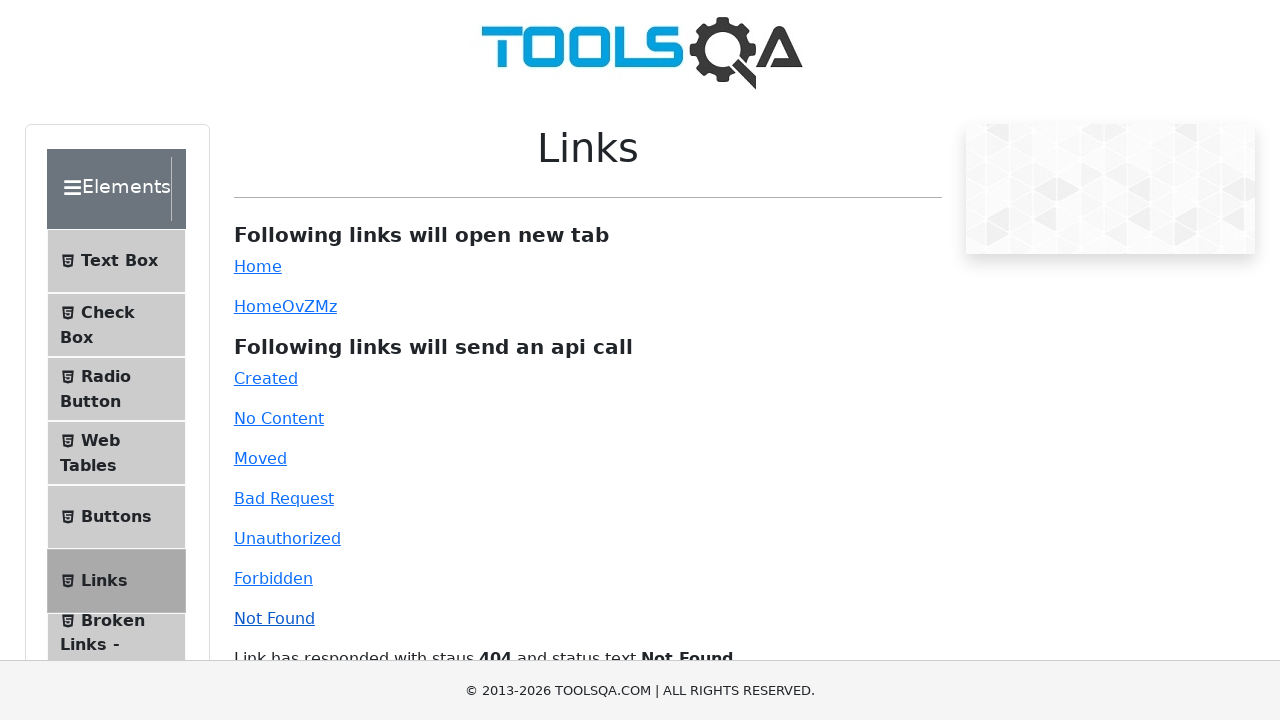